Tests clicking on a Samsung Galaxy S6 product link from the homepage of the demo e-commerce site

Starting URL: https://www.demoblaze.com/

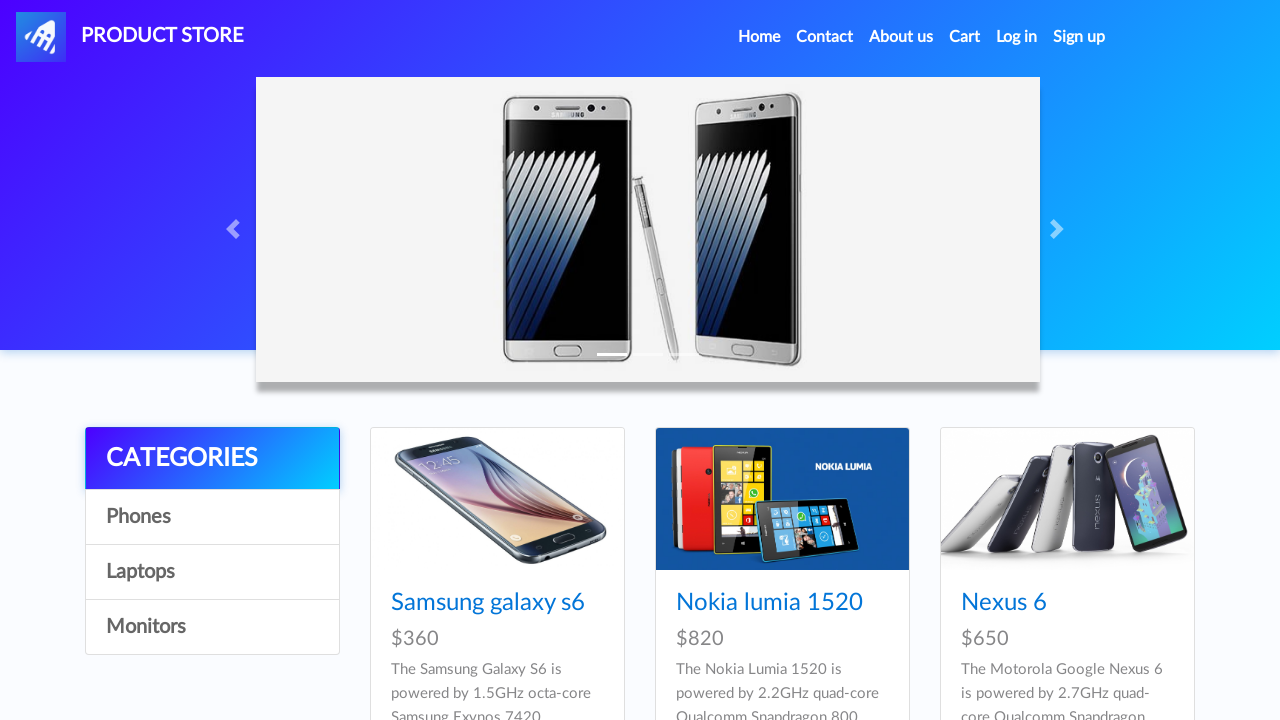

Navigated to DemoBlaze homepage
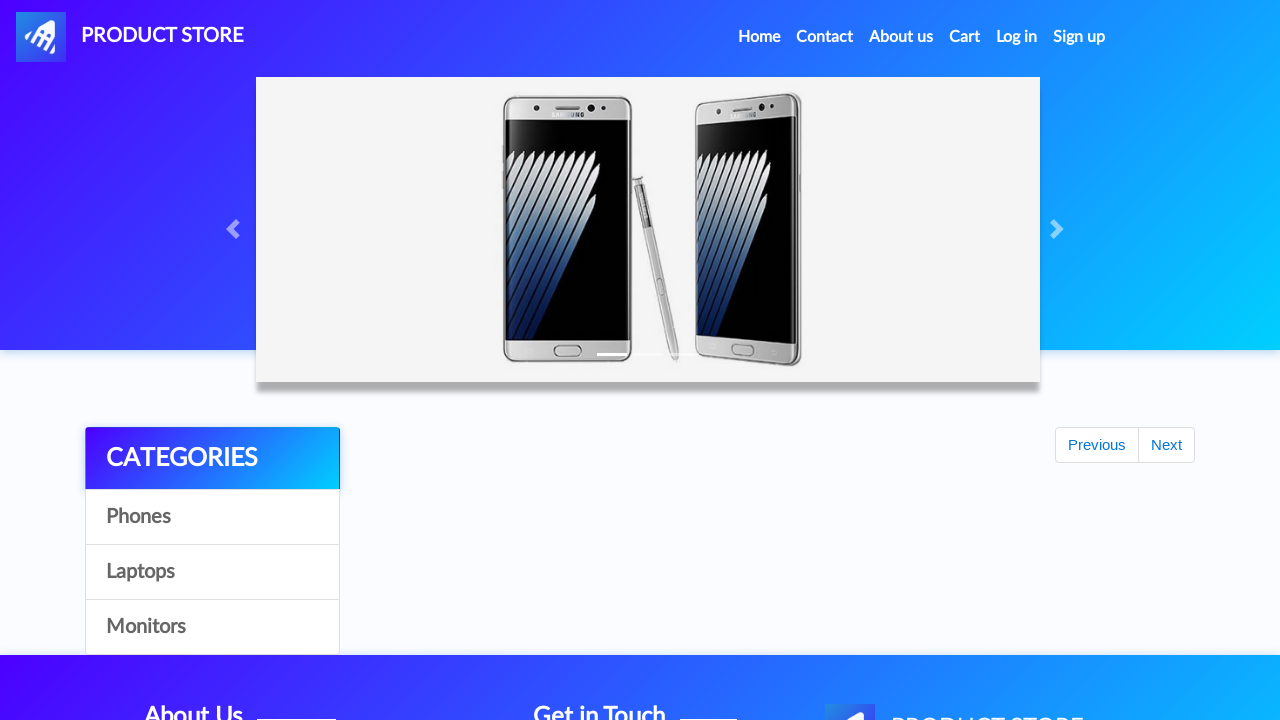

Clicked on Samsung Galaxy S6 product link at (488, 603) on internal:role=link[name="Samsung galaxy s6"i]
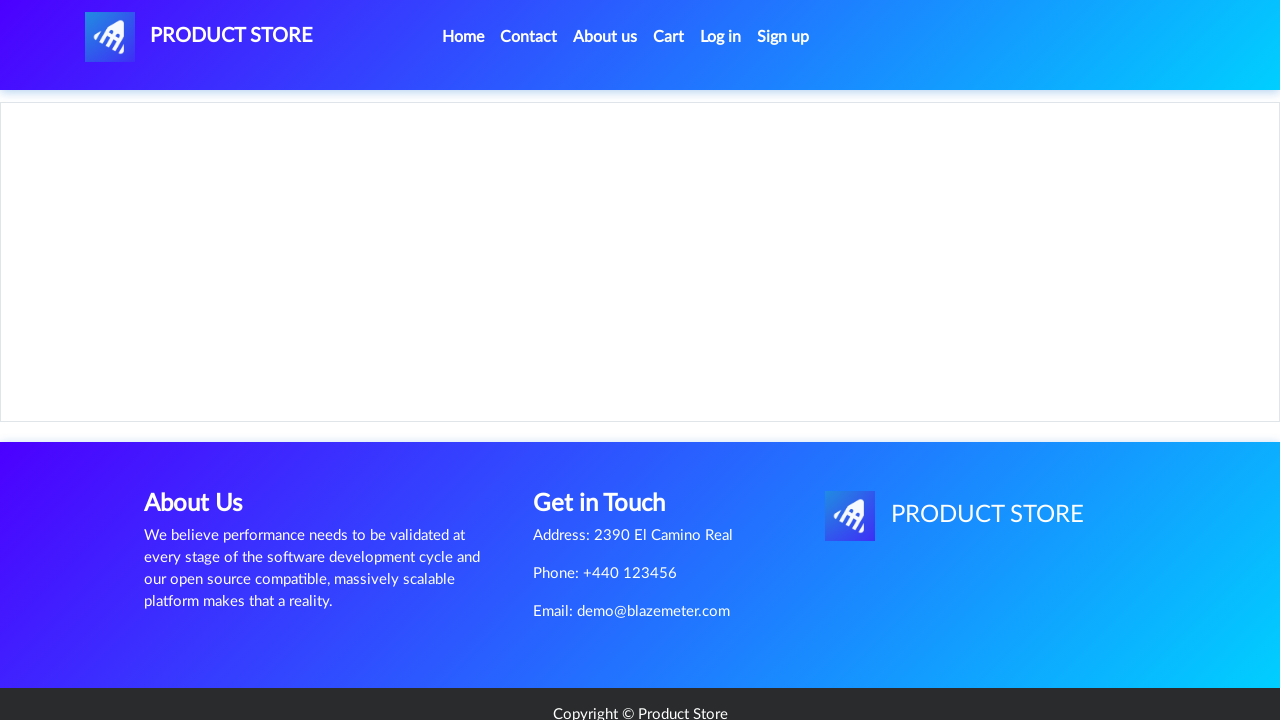

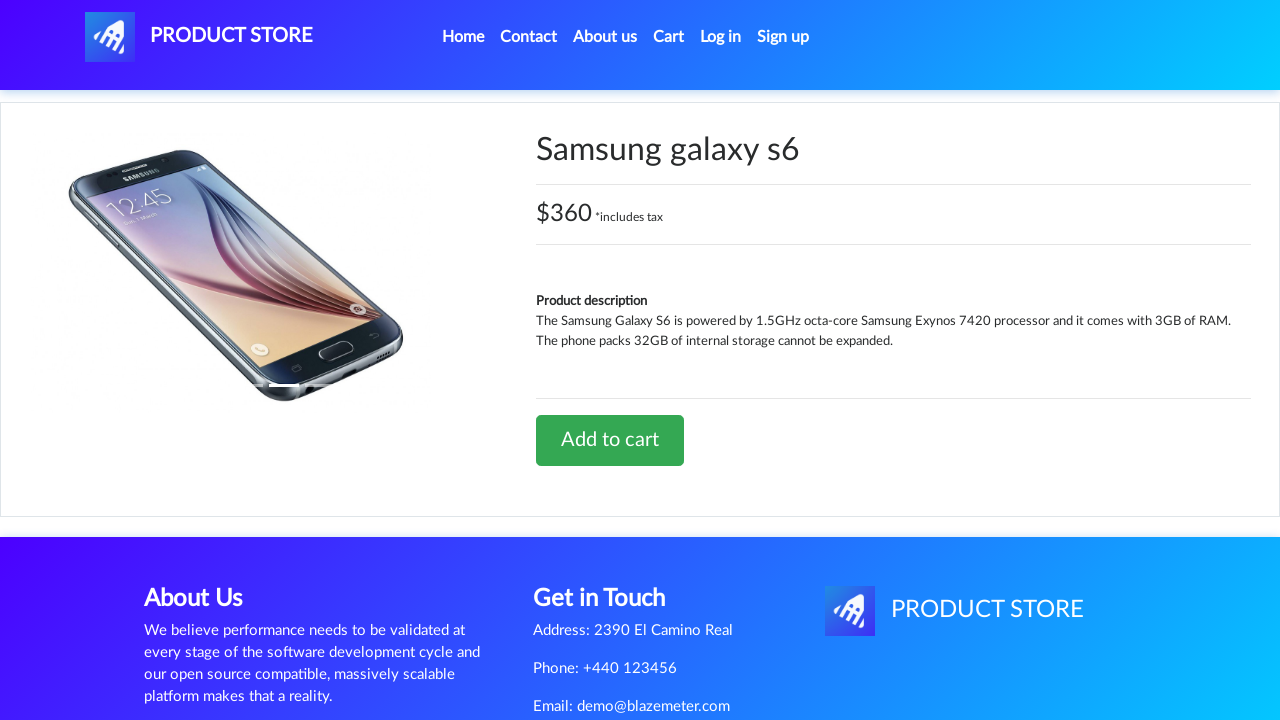